Navigates to DuckDuckGo homepage and verifies the page loads successfully by checking the page content is available.

Starting URL: https://www.duckduckgo.com

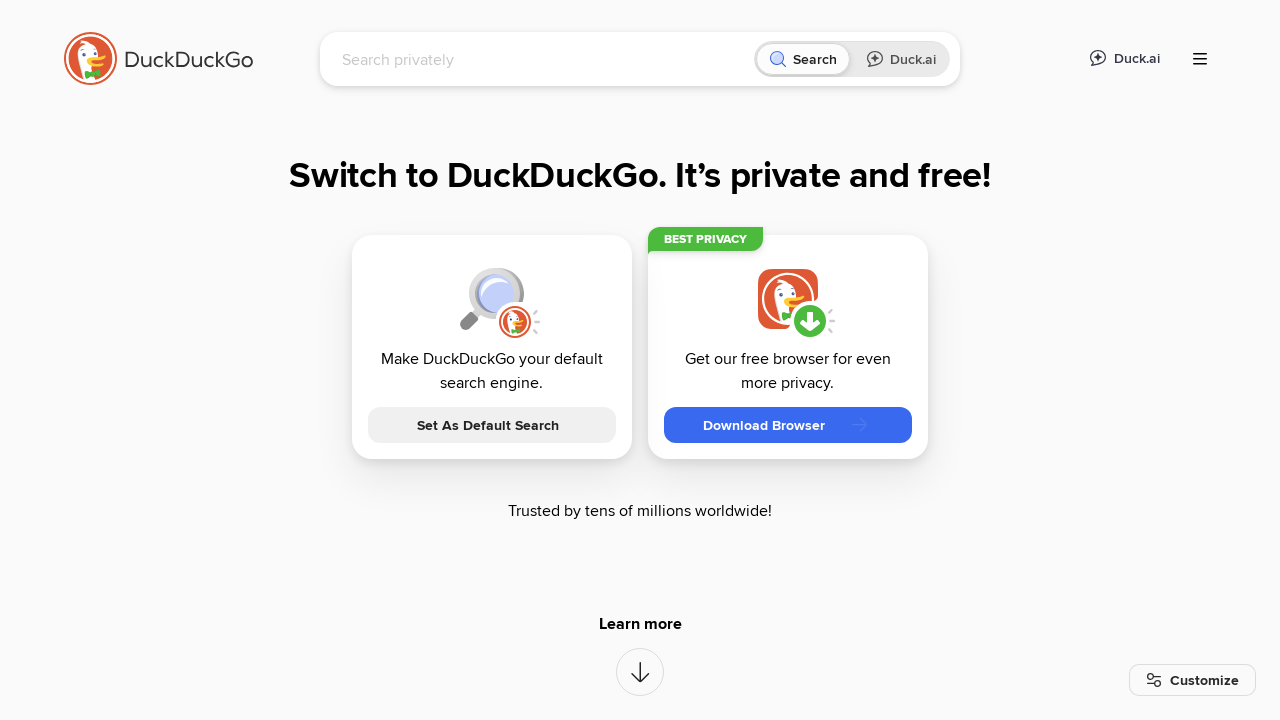

Waited for search input field to load on DuckDuckGo homepage
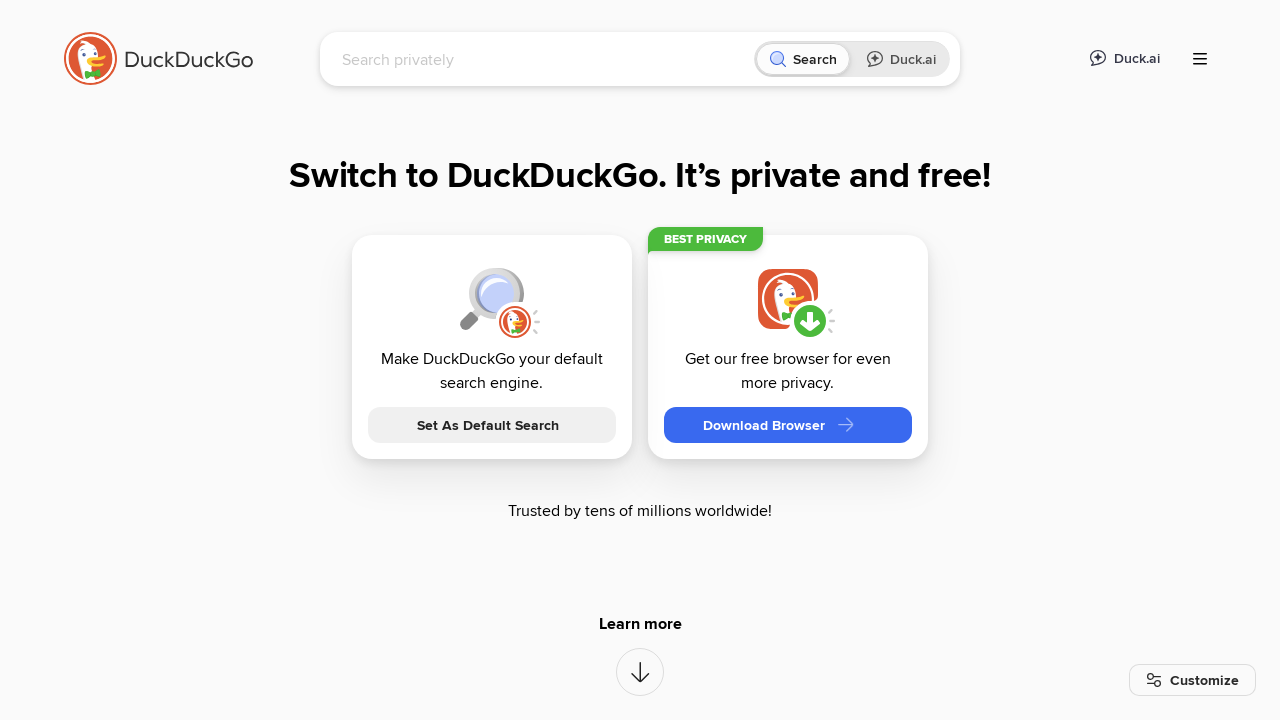

Verified page content is available
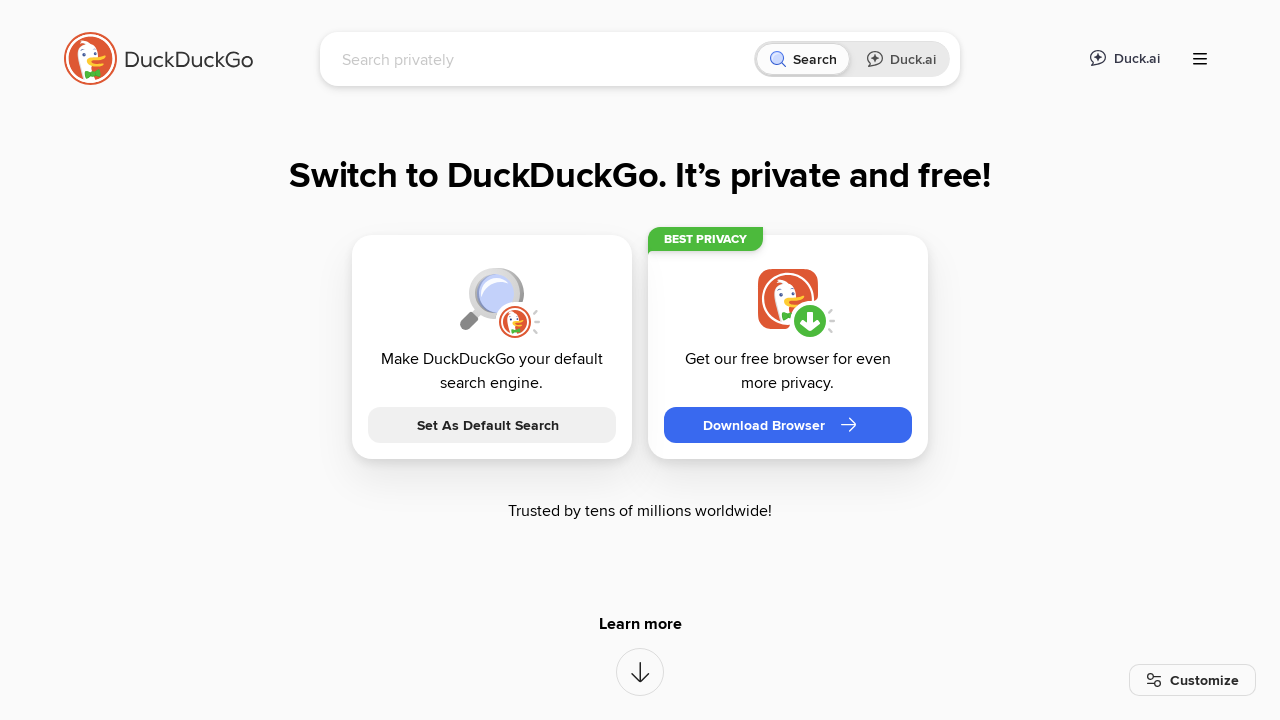

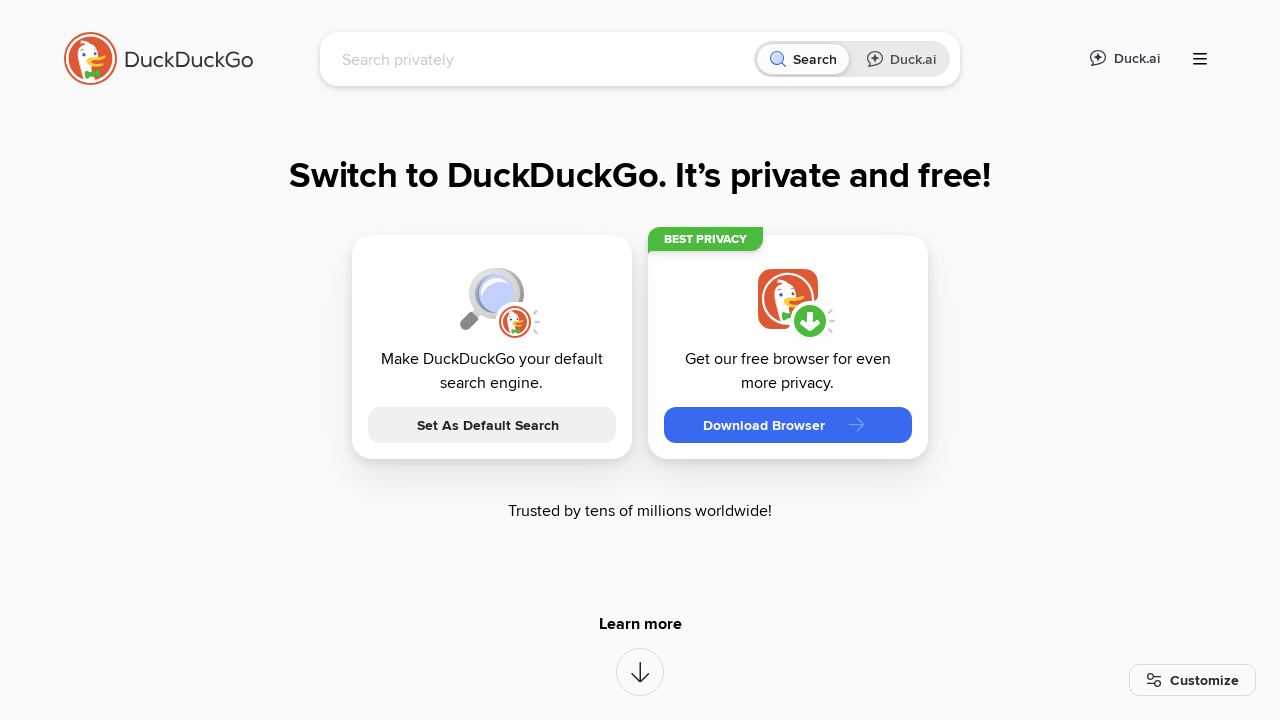